Tests drag and drop functionality by dragging a source element and dropping it onto a target element on the jQuery UI droppable demo page.

Starting URL: https://jqueryui.com/resources/demos/droppable/default.html

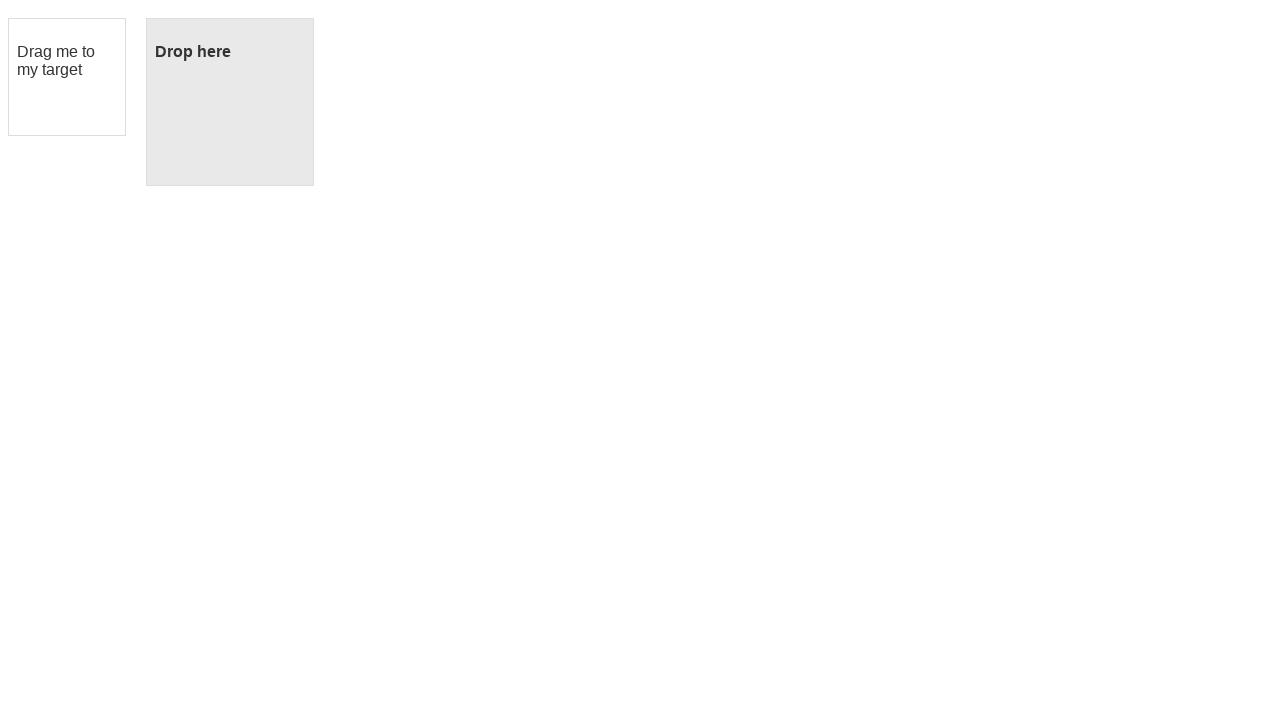

Waited for draggable element to be visible
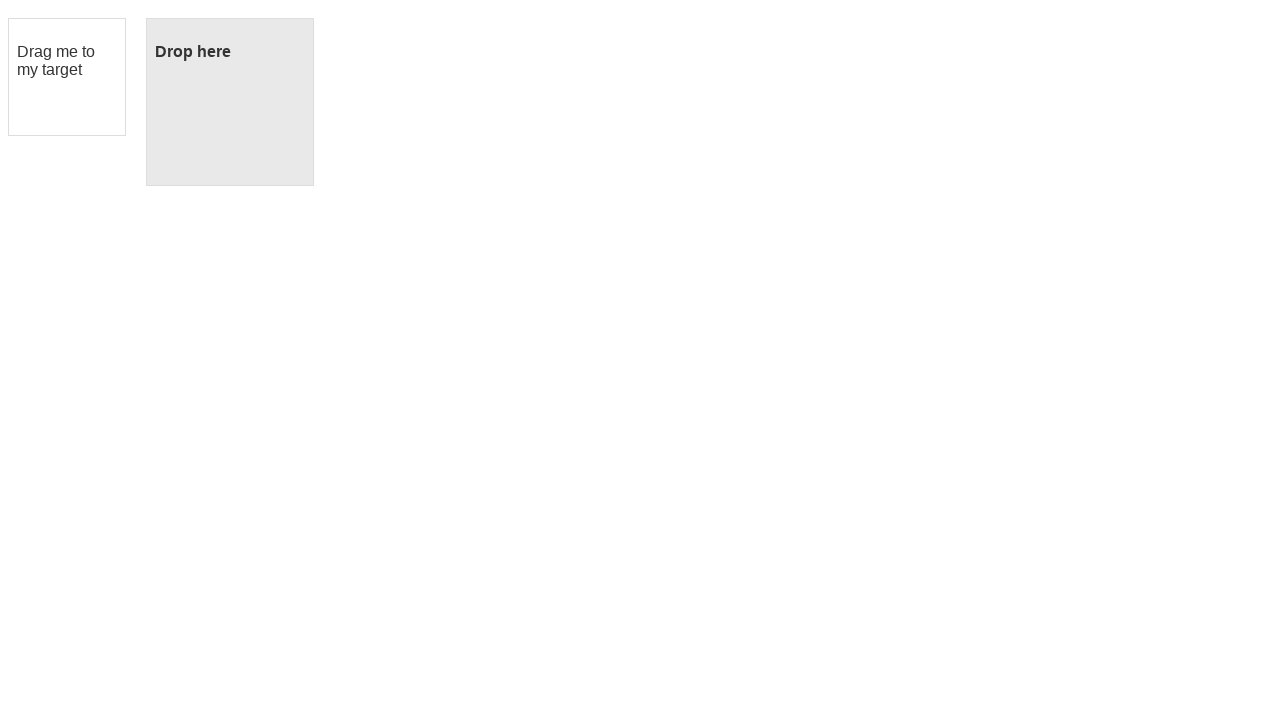

Waited for droppable element to be visible
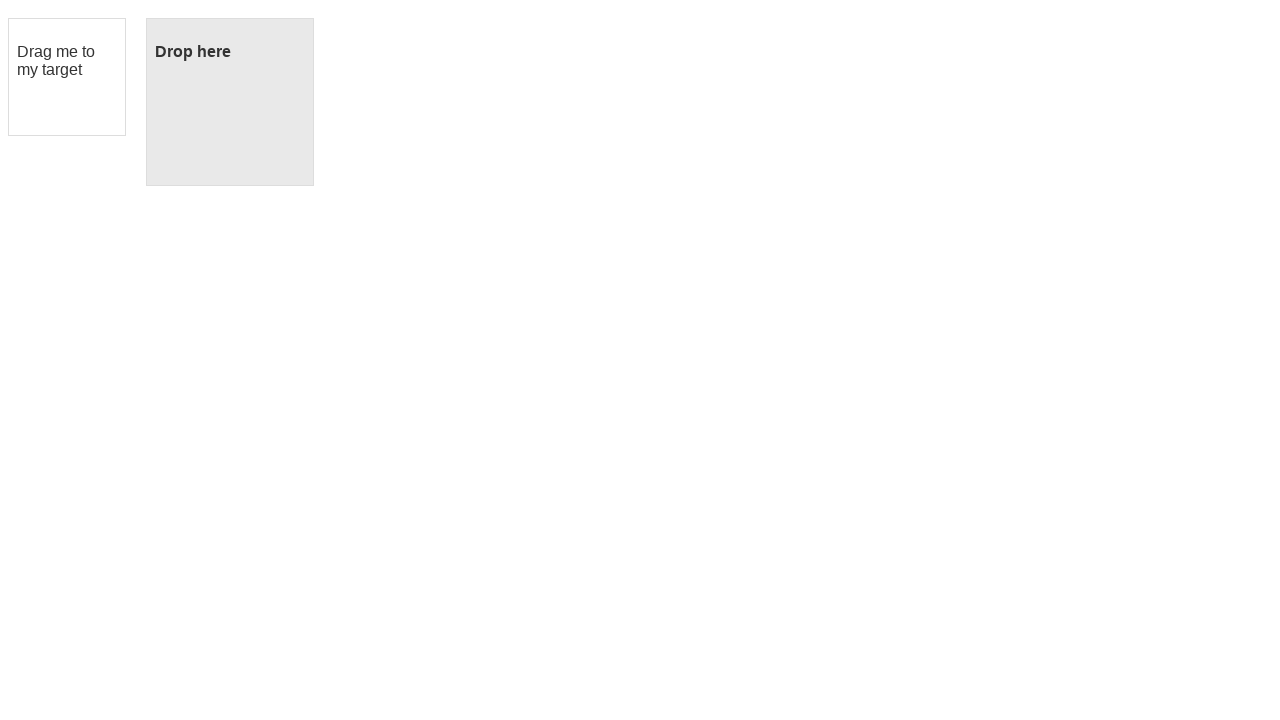

Dragged draggable element and dropped it onto droppable target at (230, 102)
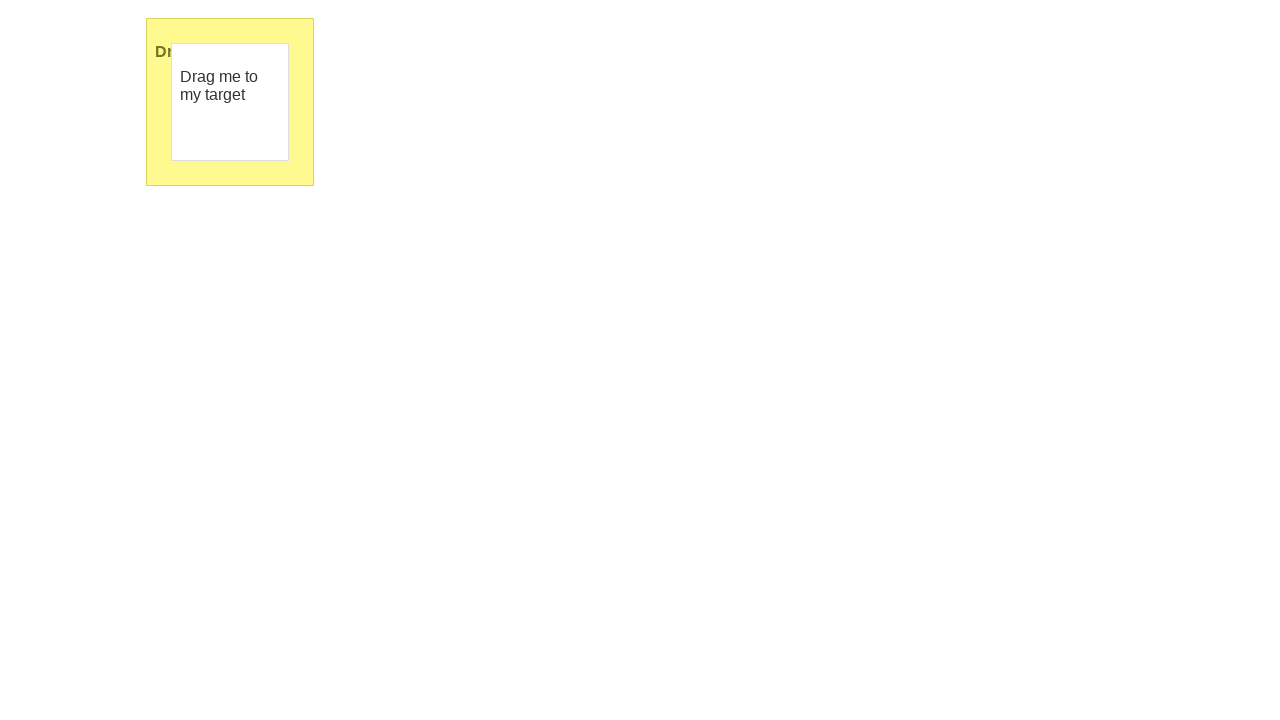

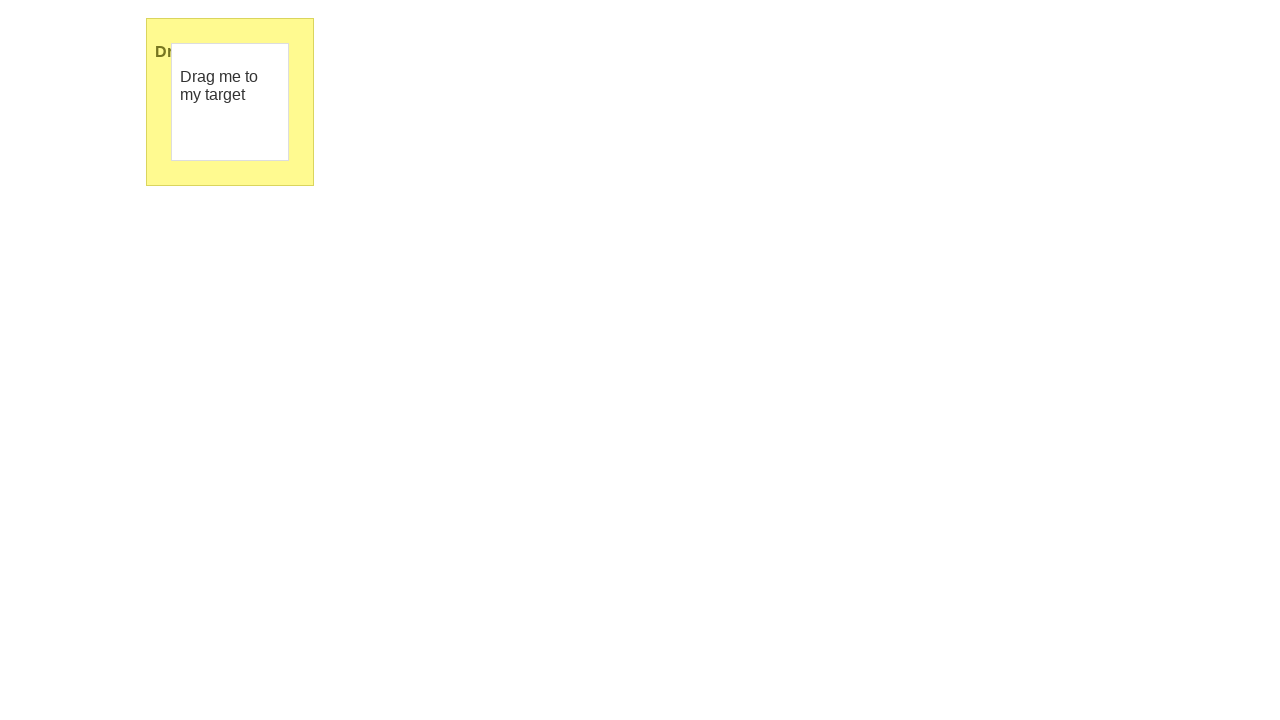